Tests dropdown and checkbox functionality on a practice page by selecting a senior citizen discount checkbox, opening a passenger count dropdown, incrementing the adult count to 5, and verifying the selection

Starting URL: https://rahulshettyacademy.com/dropdownsPractise/

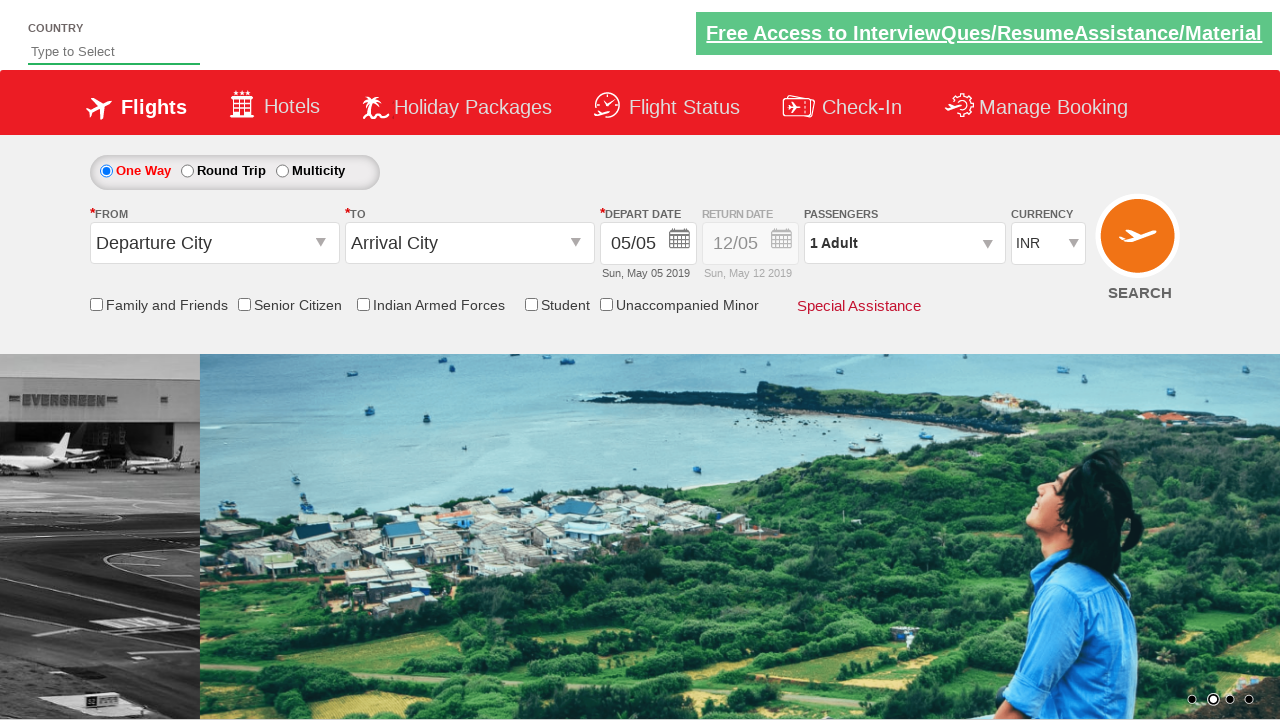

Clicked Senior Citizen Discount checkbox at (244, 304) on input[id*='SeniorCitizenDiscount']
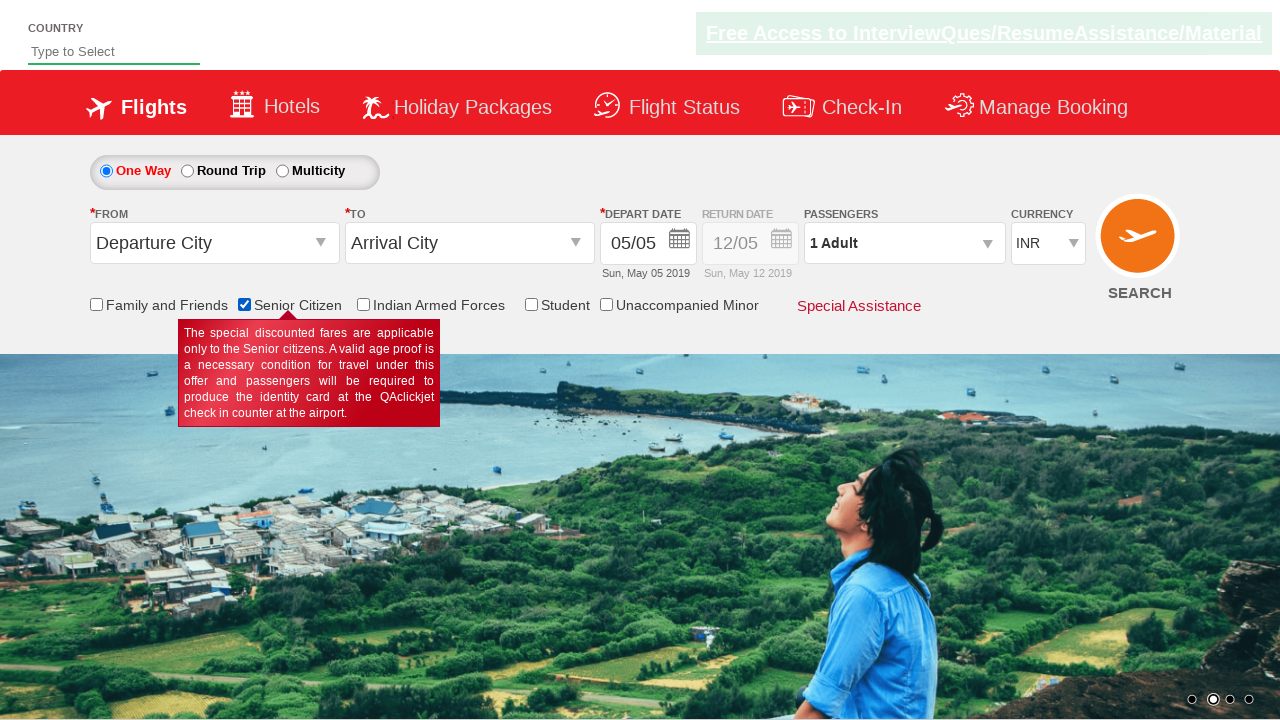

Clicked passenger info dropdown to open it at (904, 243) on #divpaxinfo
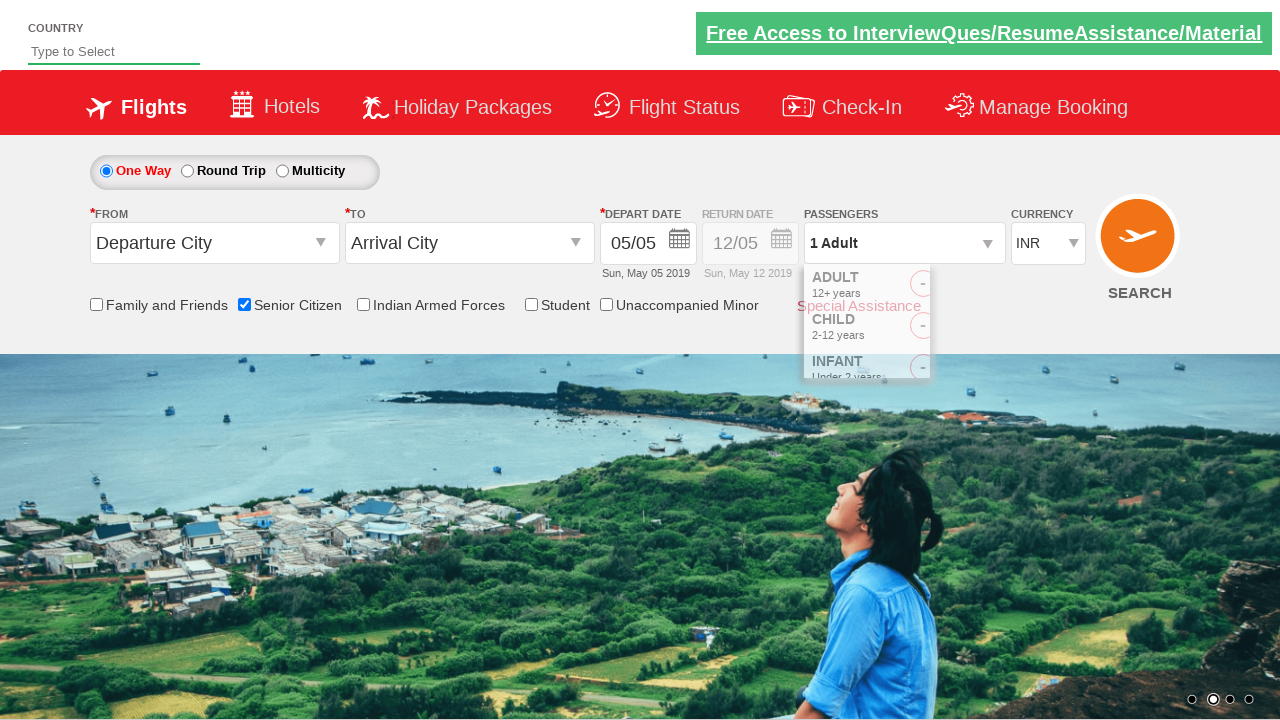

Waited for dropdown to be visible
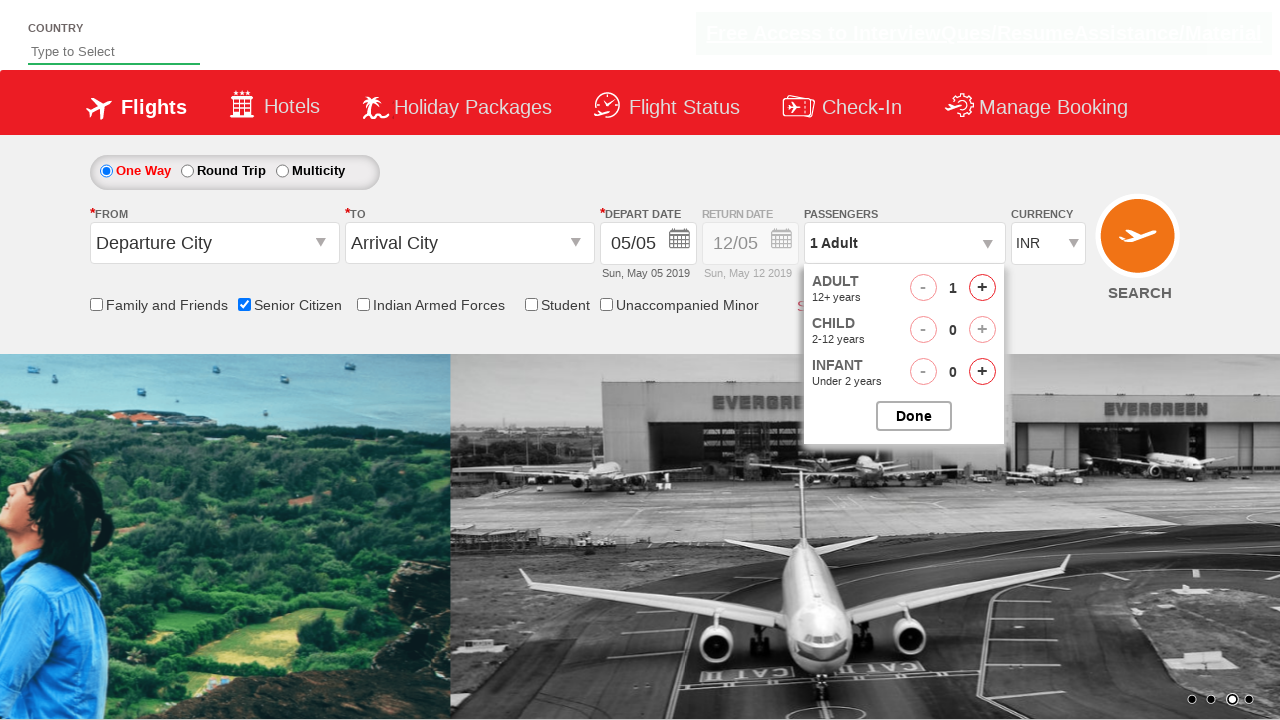

Incremented adult count (iteration 1 of 4) at (982, 288) on #hrefIncAdt
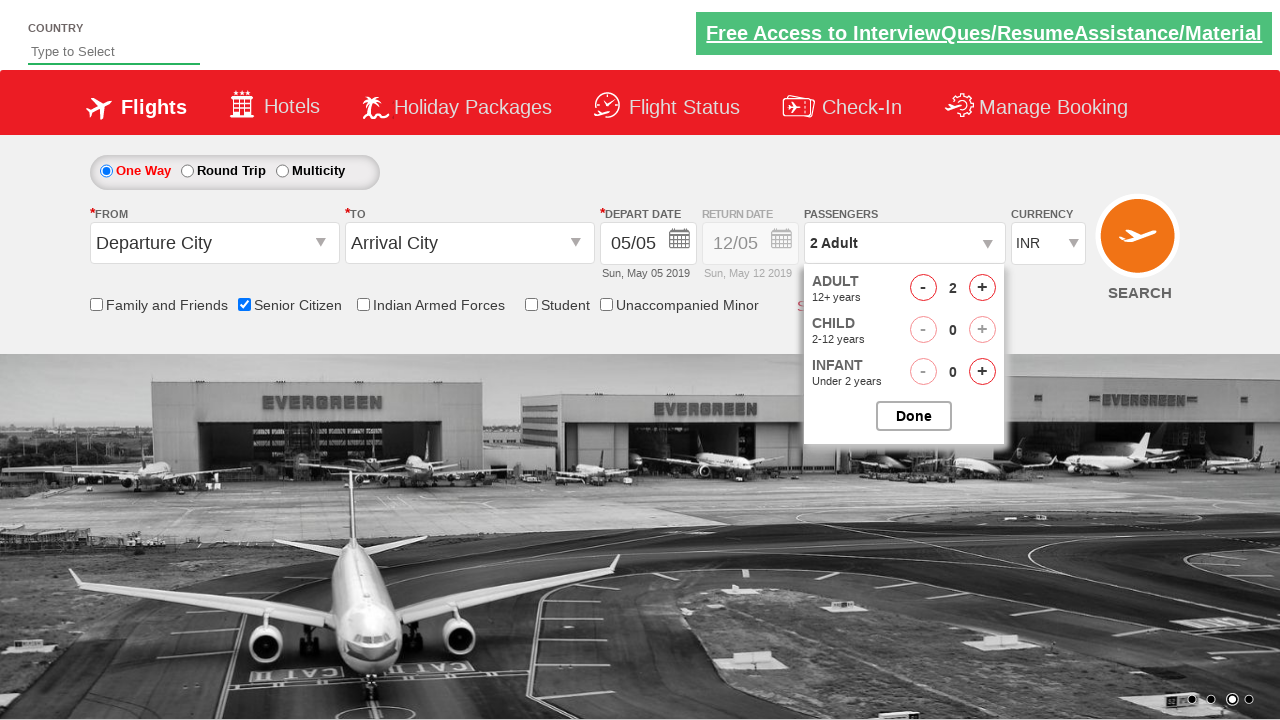

Incremented adult count (iteration 2 of 4) at (982, 288) on #hrefIncAdt
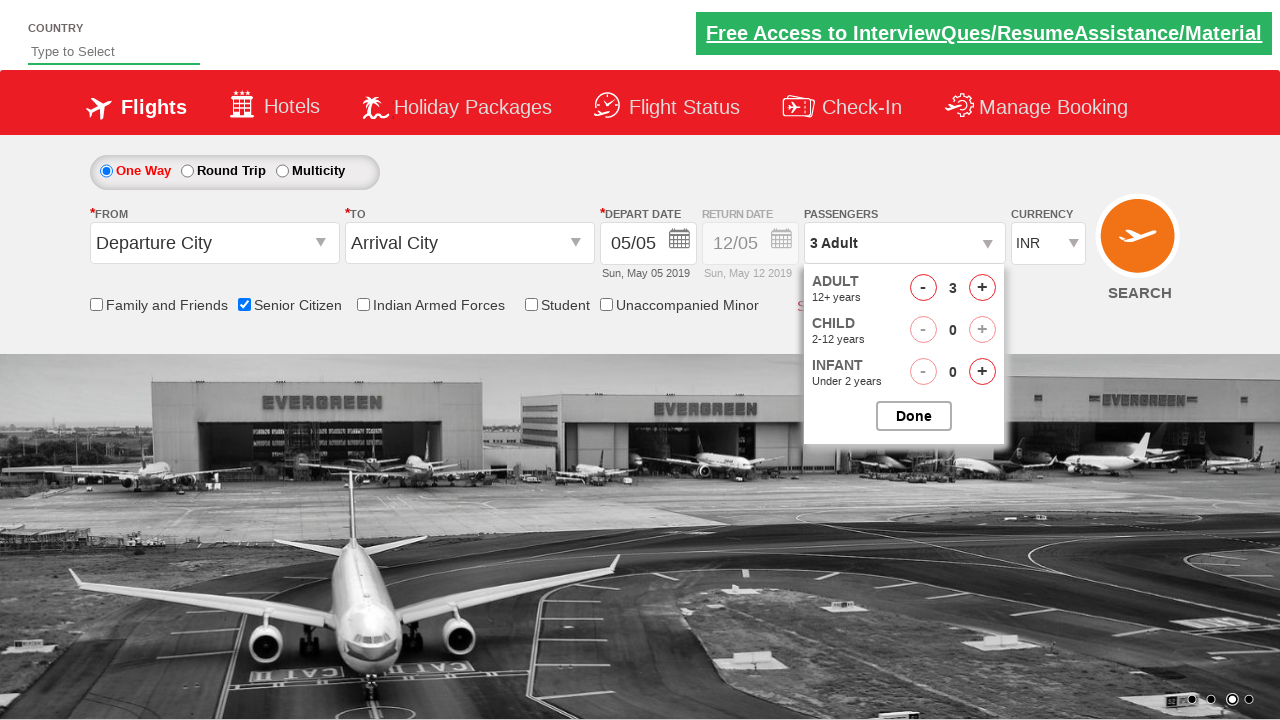

Incremented adult count (iteration 3 of 4) at (982, 288) on #hrefIncAdt
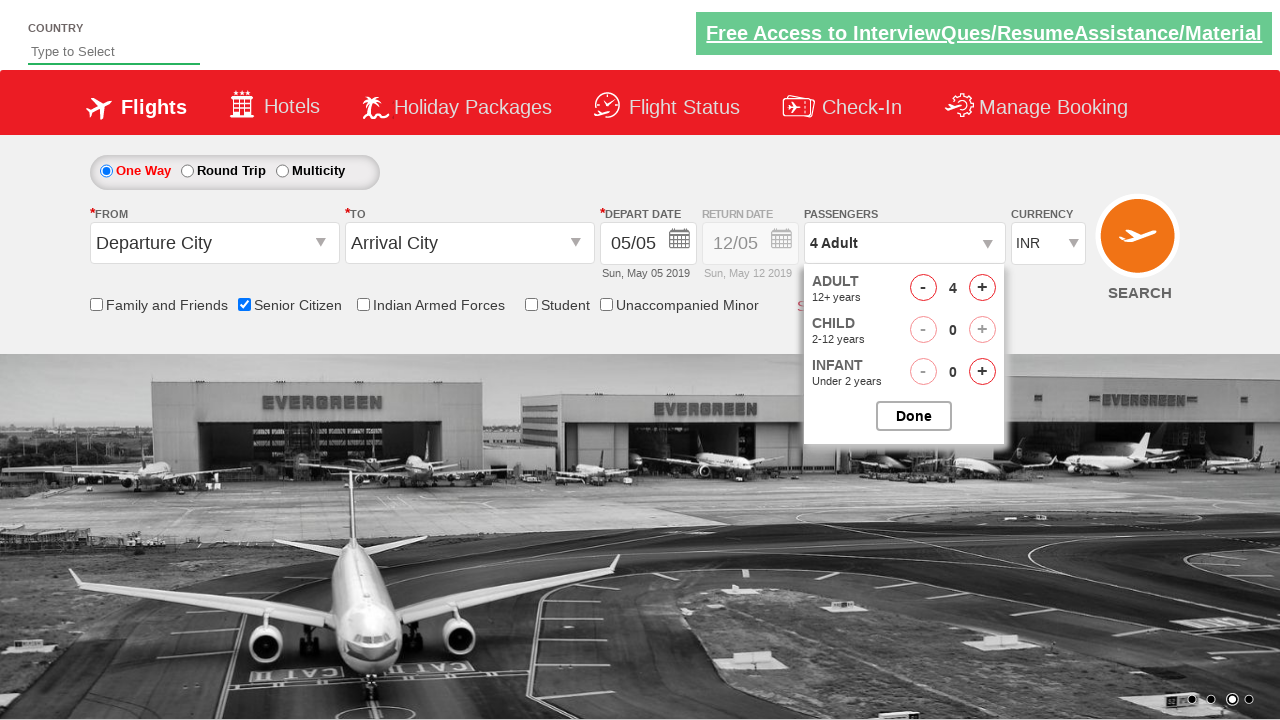

Incremented adult count (iteration 4 of 4) at (982, 288) on #hrefIncAdt
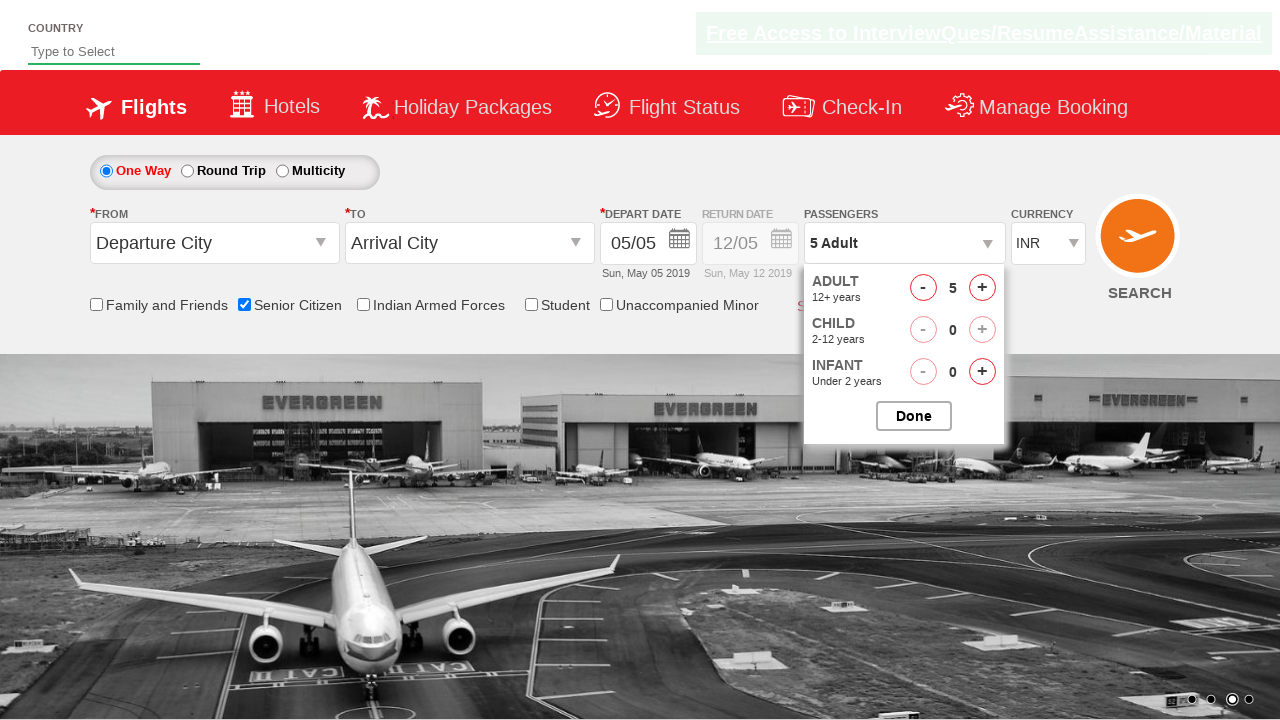

Closed passenger options dropdown at (914, 416) on #btnclosepaxoption
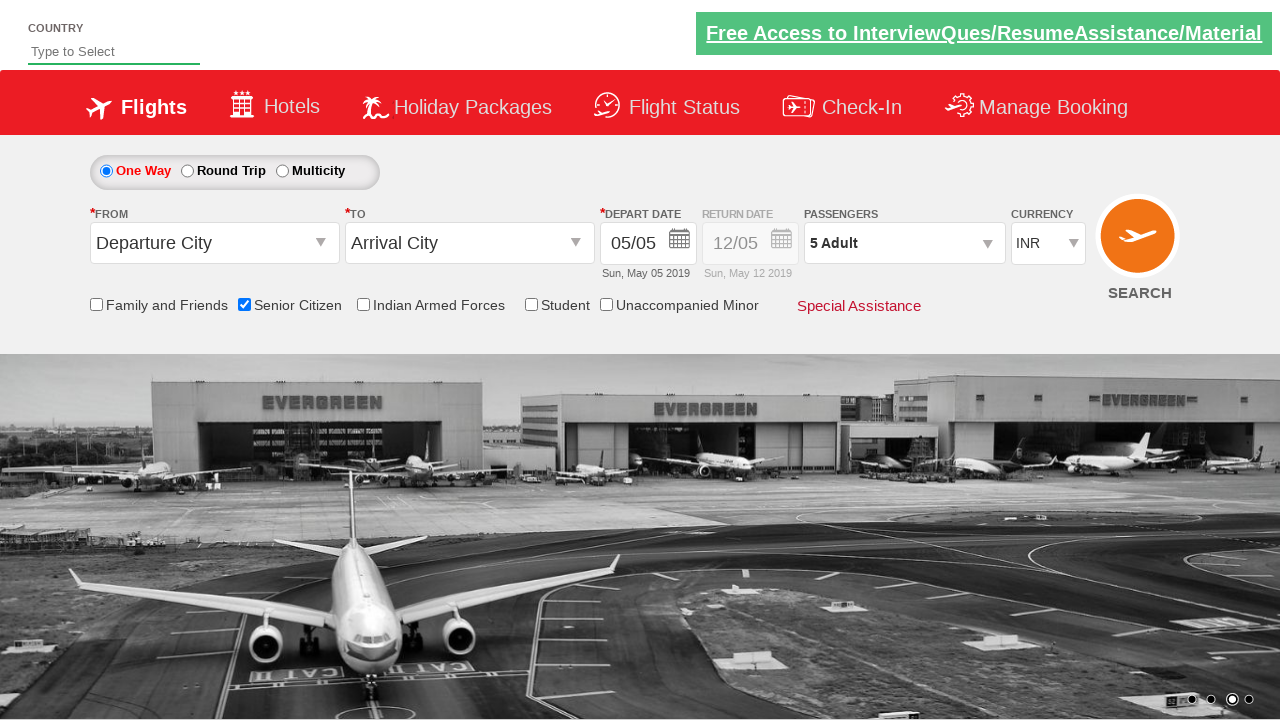

Waited for passenger info element to be visible
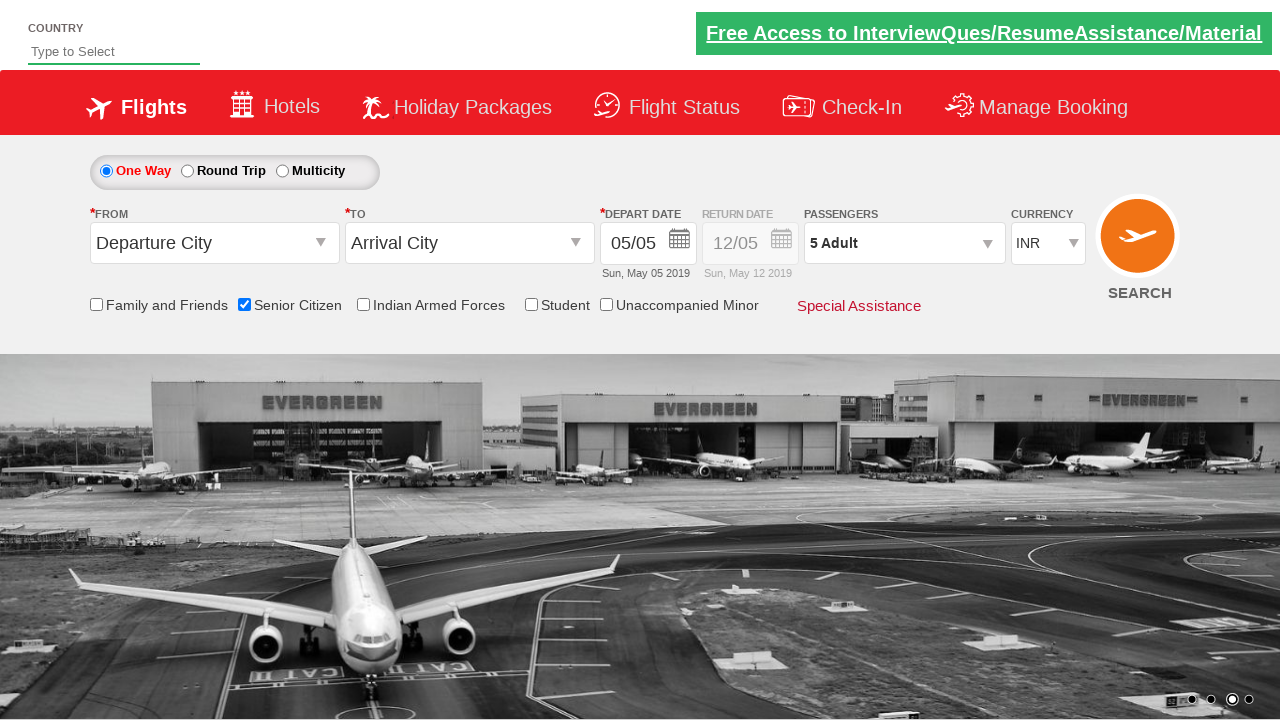

Verified passenger info displays '5 Adult'
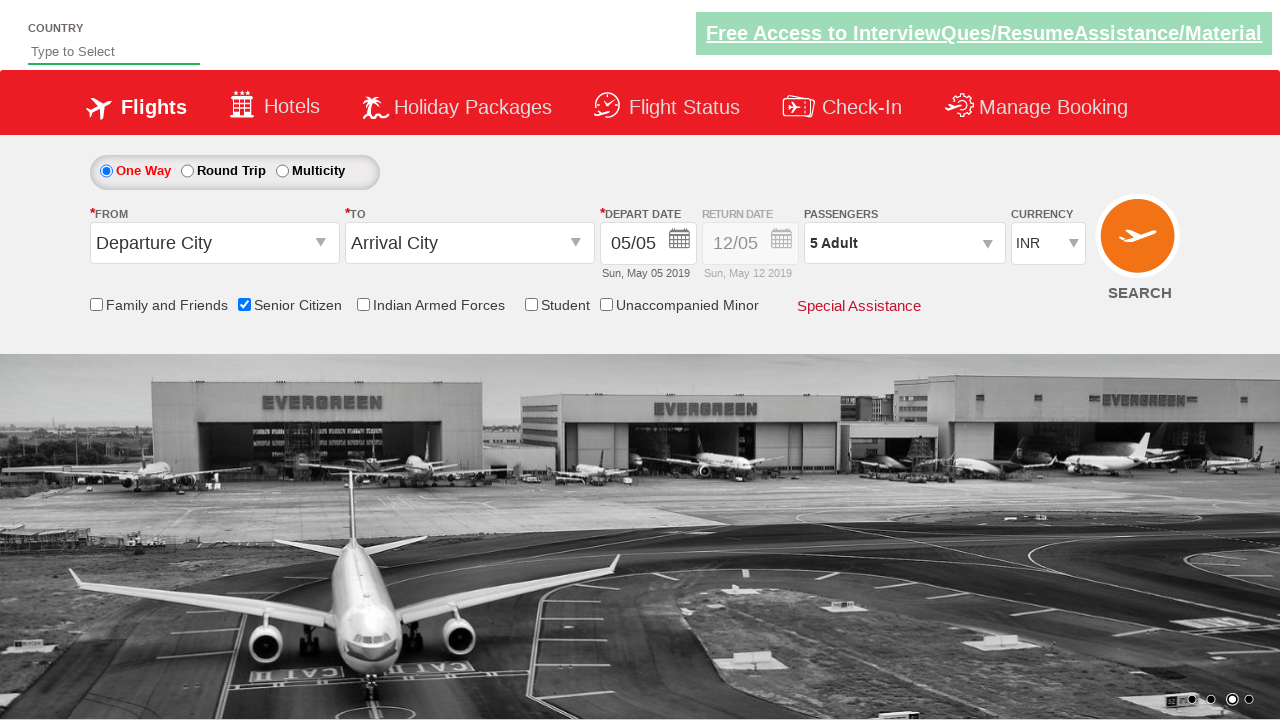

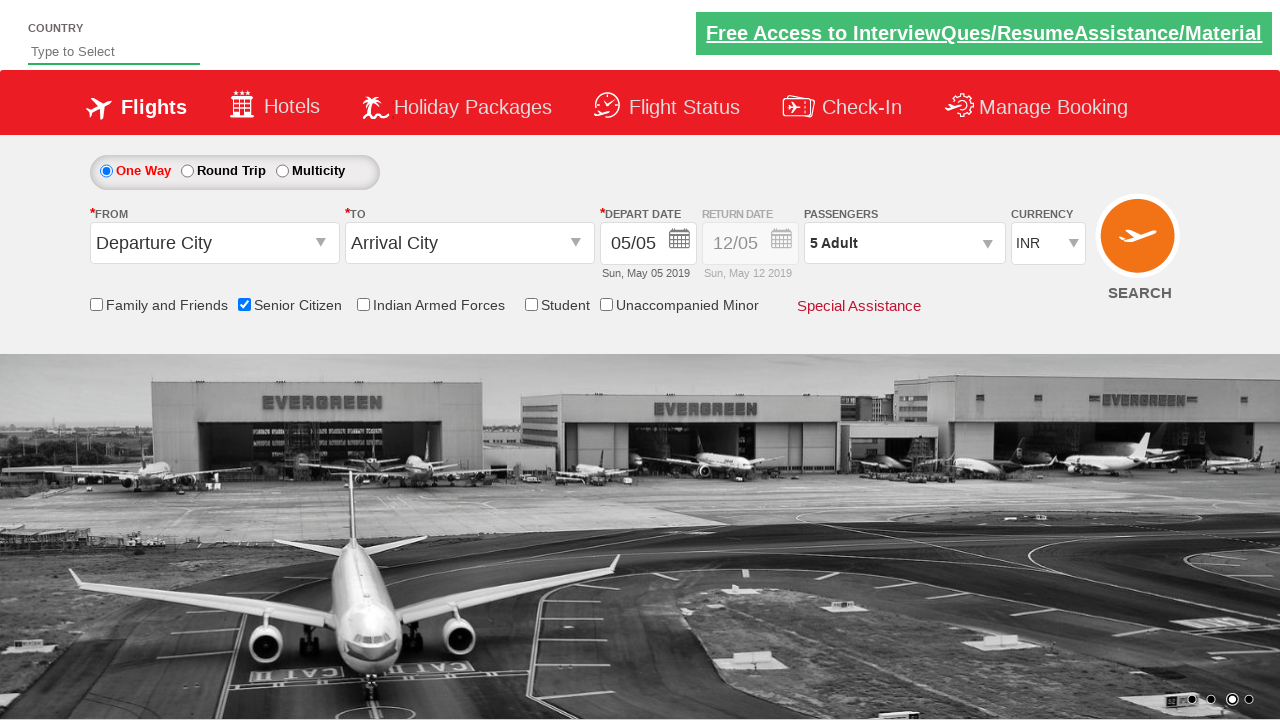